Tests checkbox functionality by clicking a Senior Citizen Discount checkbox and verifies its selection state, then opens a passenger info dropdown and increments the adult count to 5 using a loop.

Starting URL: https://rahulshettyacademy.com/dropdownsPractise/

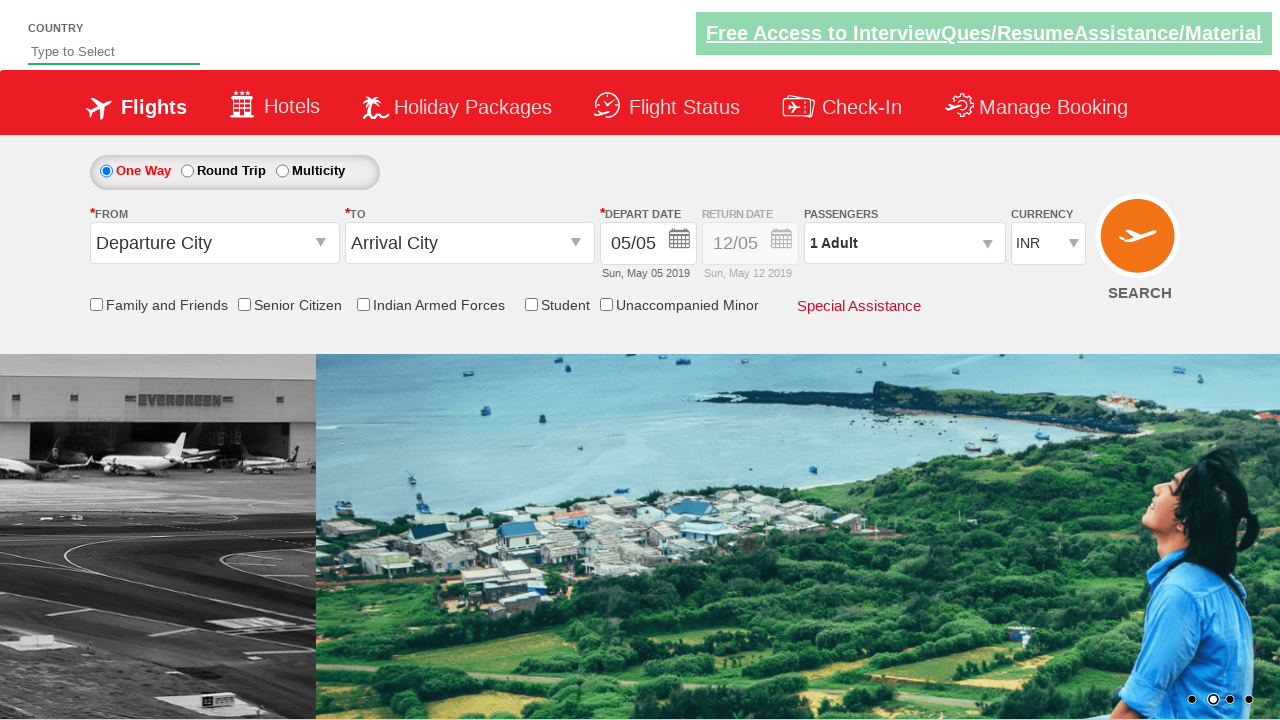

Verified Senior Citizen Discount checkbox is not selected initially
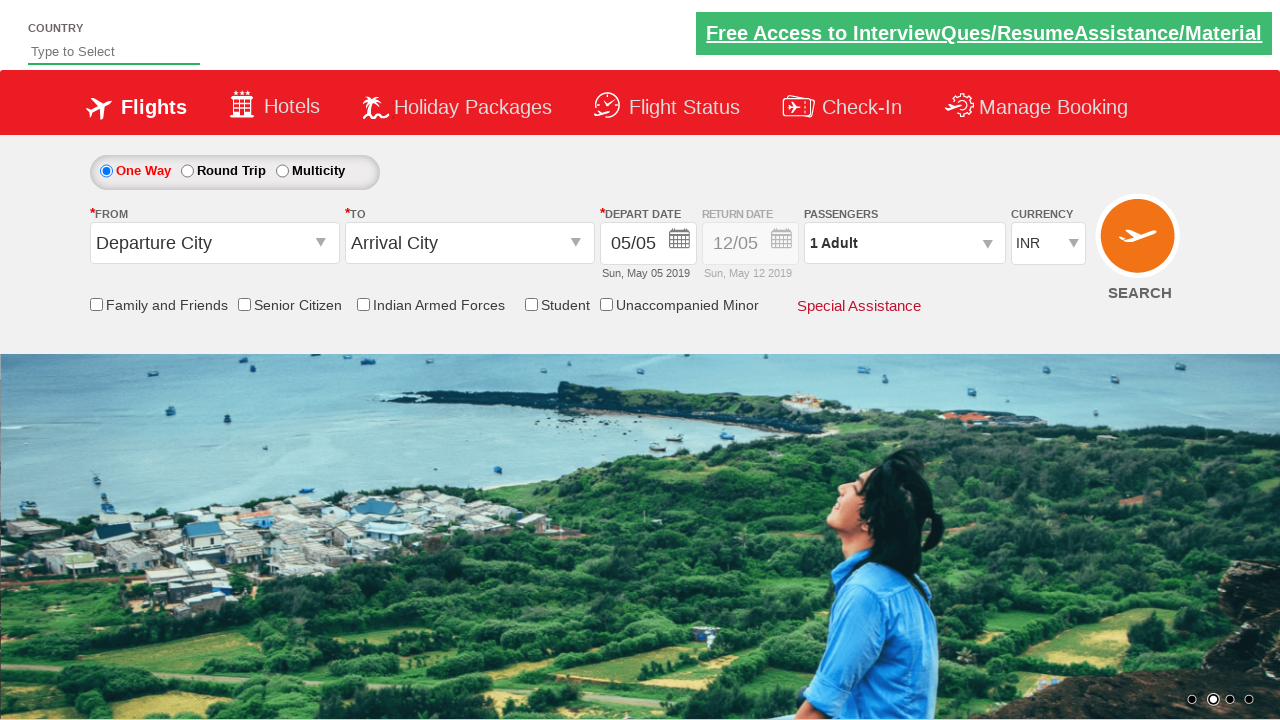

Clicked Senior Citizen Discount checkbox at (244, 304) on input[id*='SeniorCitizenDiscount']
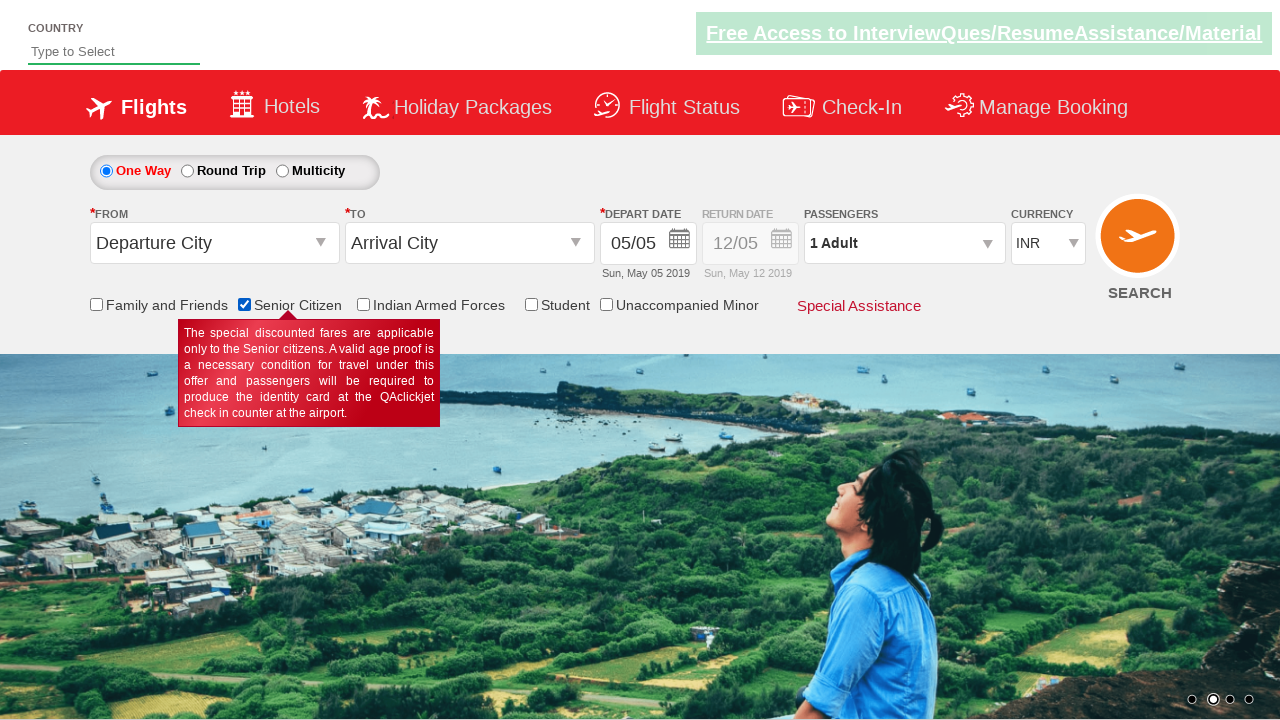

Verified Senior Citizen Discount checkbox is now selected
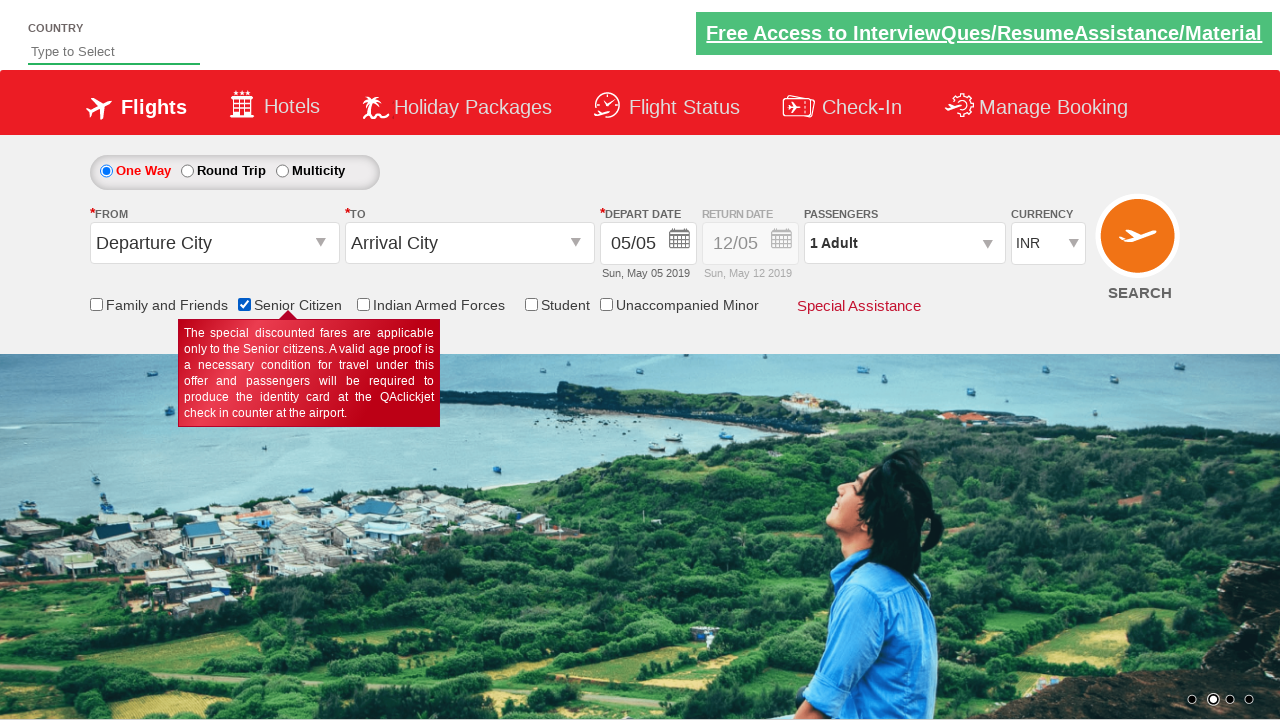

Clicked passenger info dropdown to open it at (904, 243) on #divpaxinfo
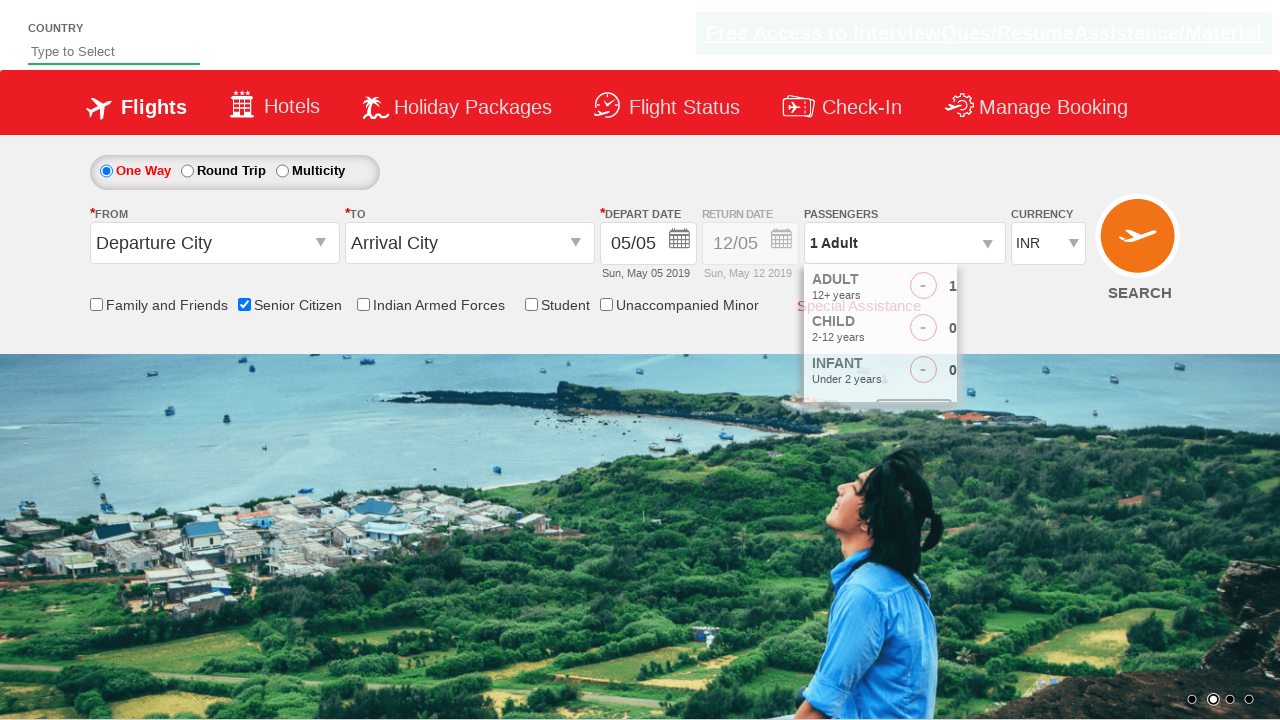

Waited for passenger dropdown to open
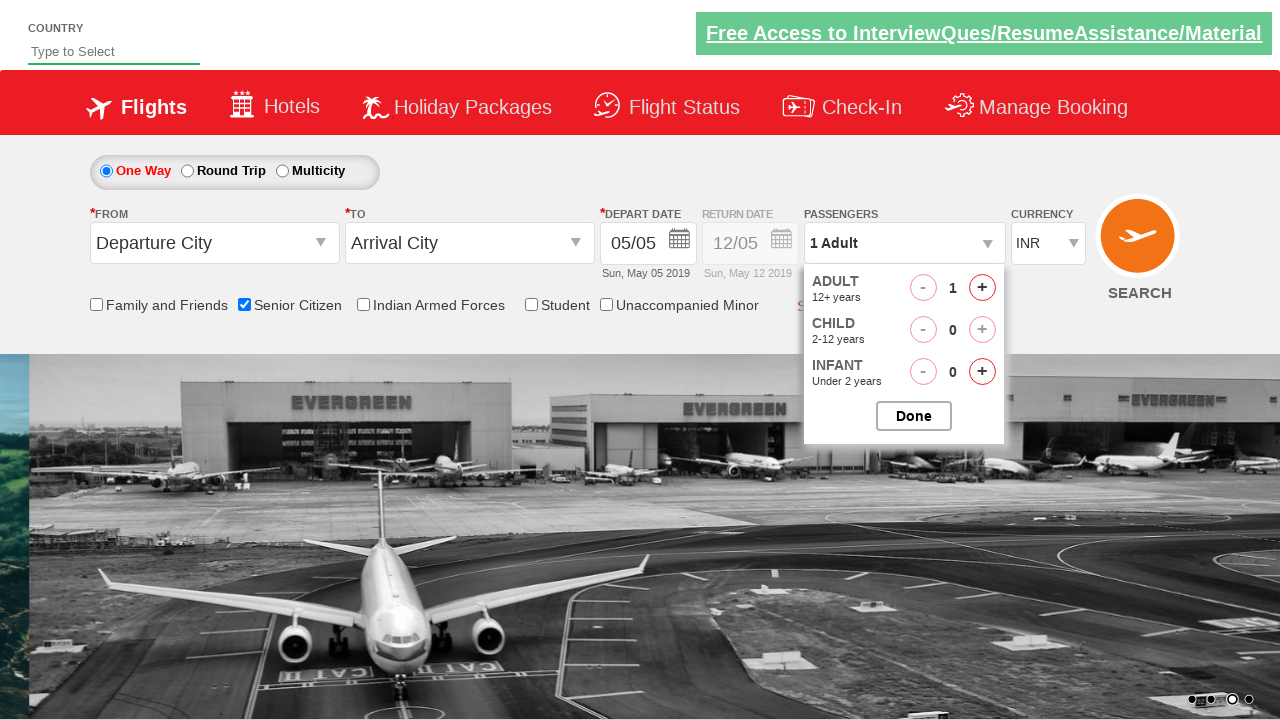

Clicked increment adult button (click 1 of 4) at (982, 288) on #hrefIncAdt
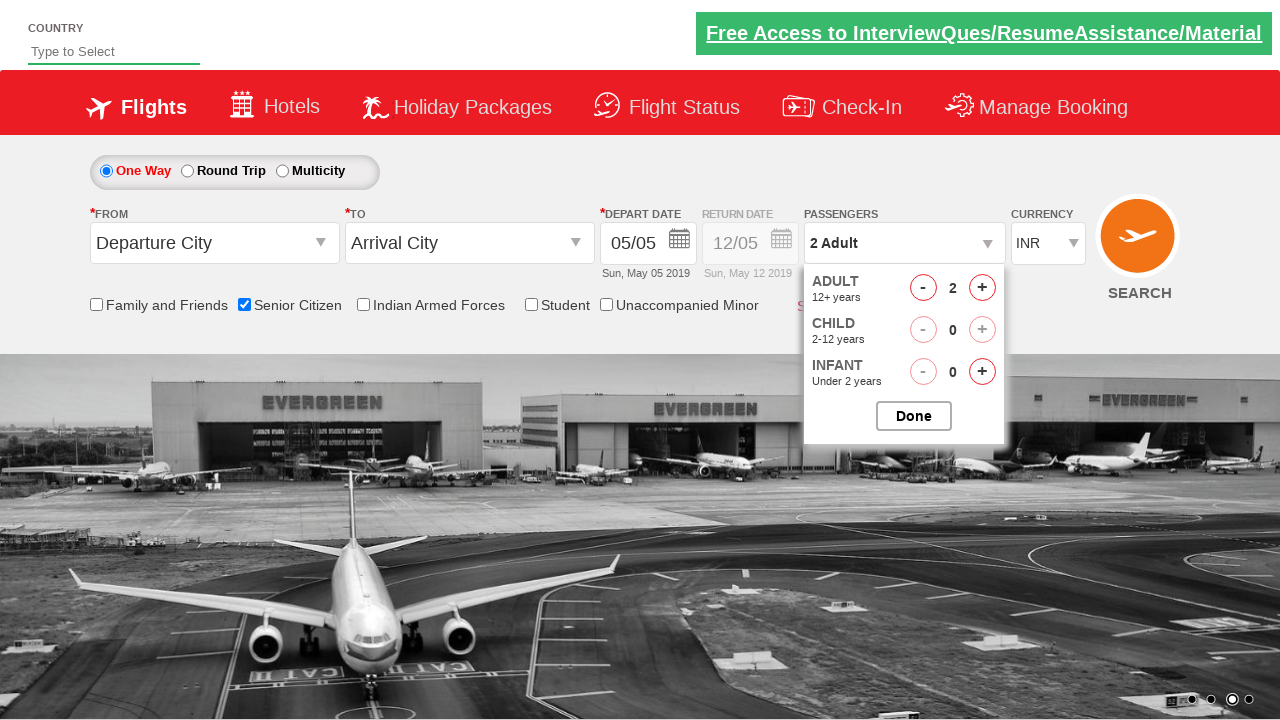

Clicked increment adult button (click 2 of 4) at (982, 288) on #hrefIncAdt
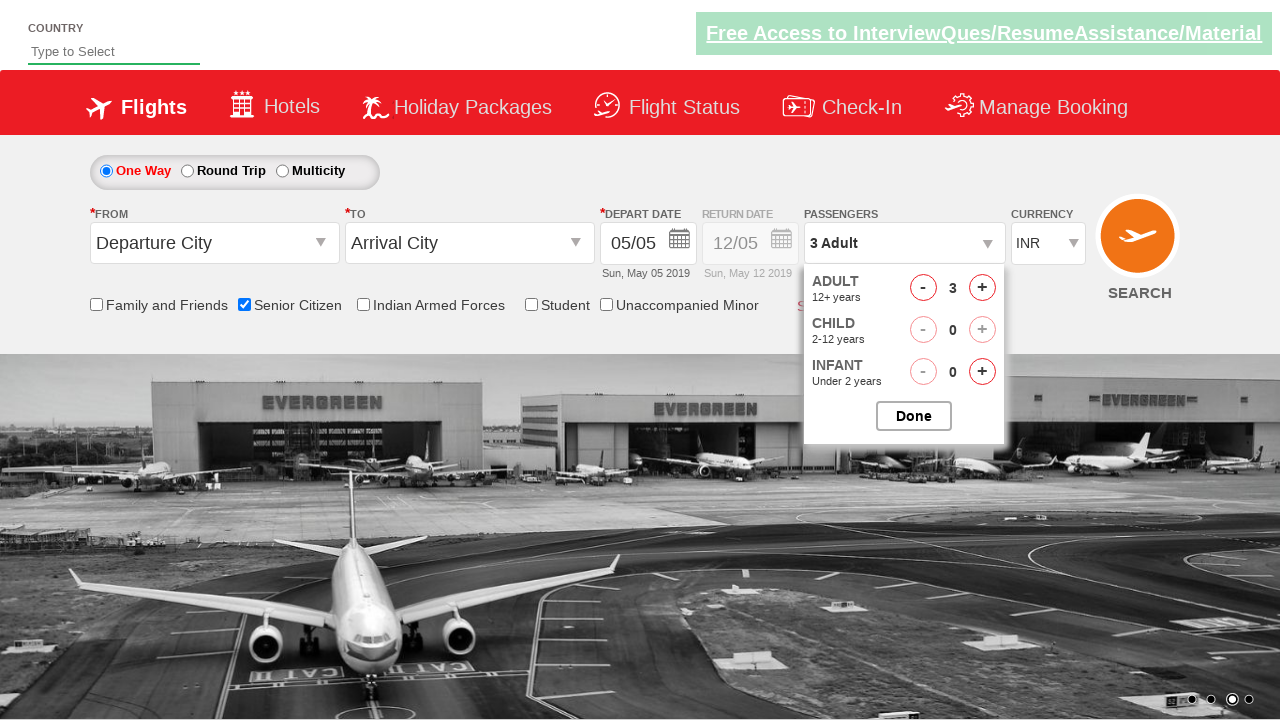

Clicked increment adult button (click 3 of 4) at (982, 288) on #hrefIncAdt
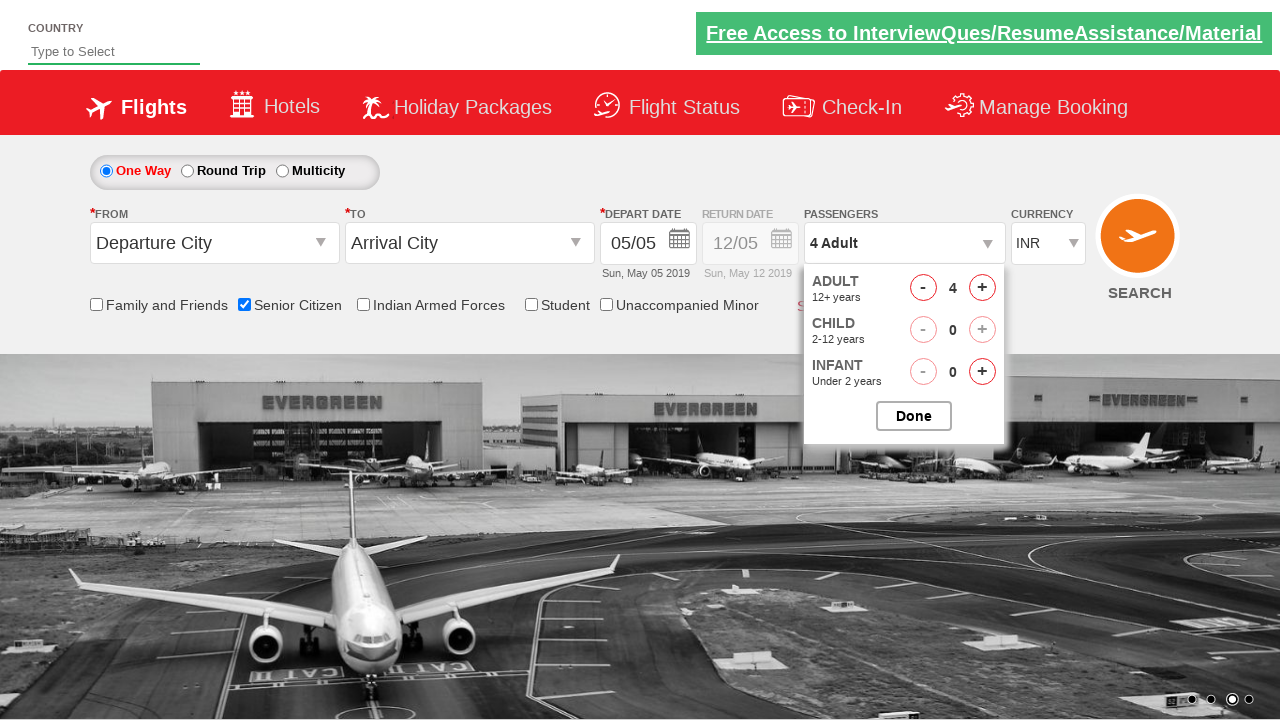

Clicked increment adult button (click 4 of 4) at (982, 288) on #hrefIncAdt
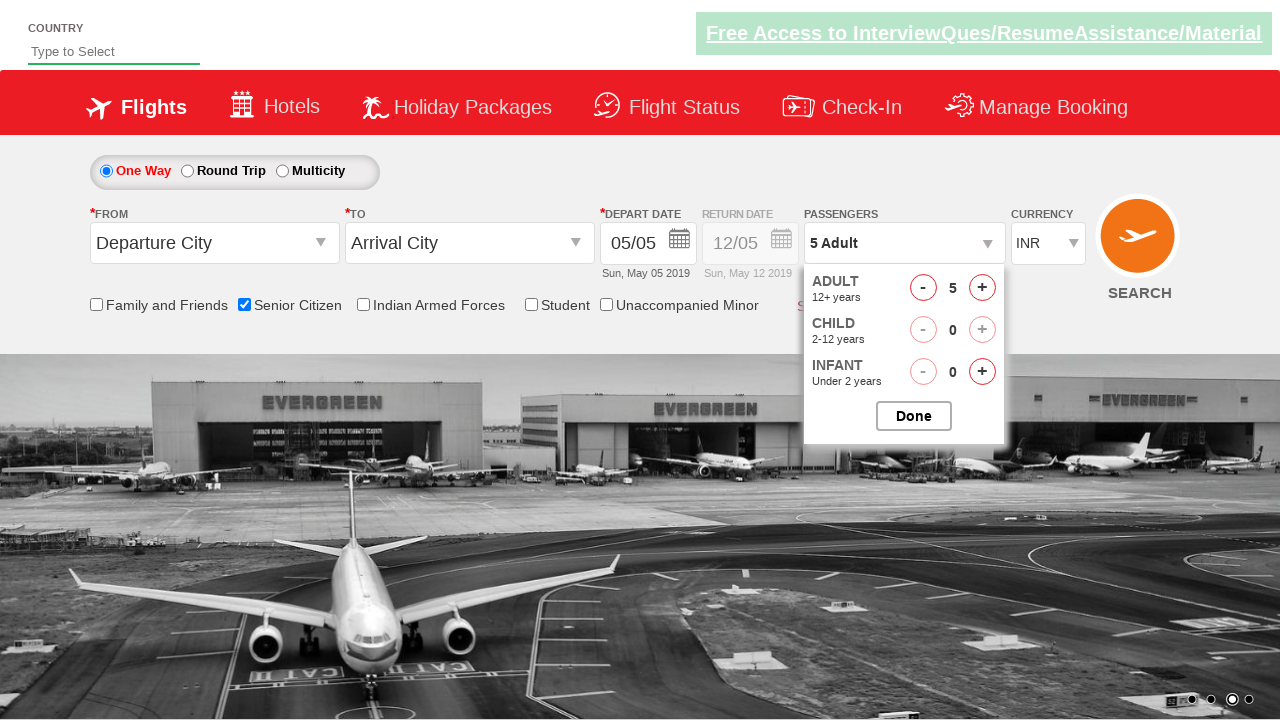

Closed the passenger options dropdown at (914, 416) on #btnclosepaxoption
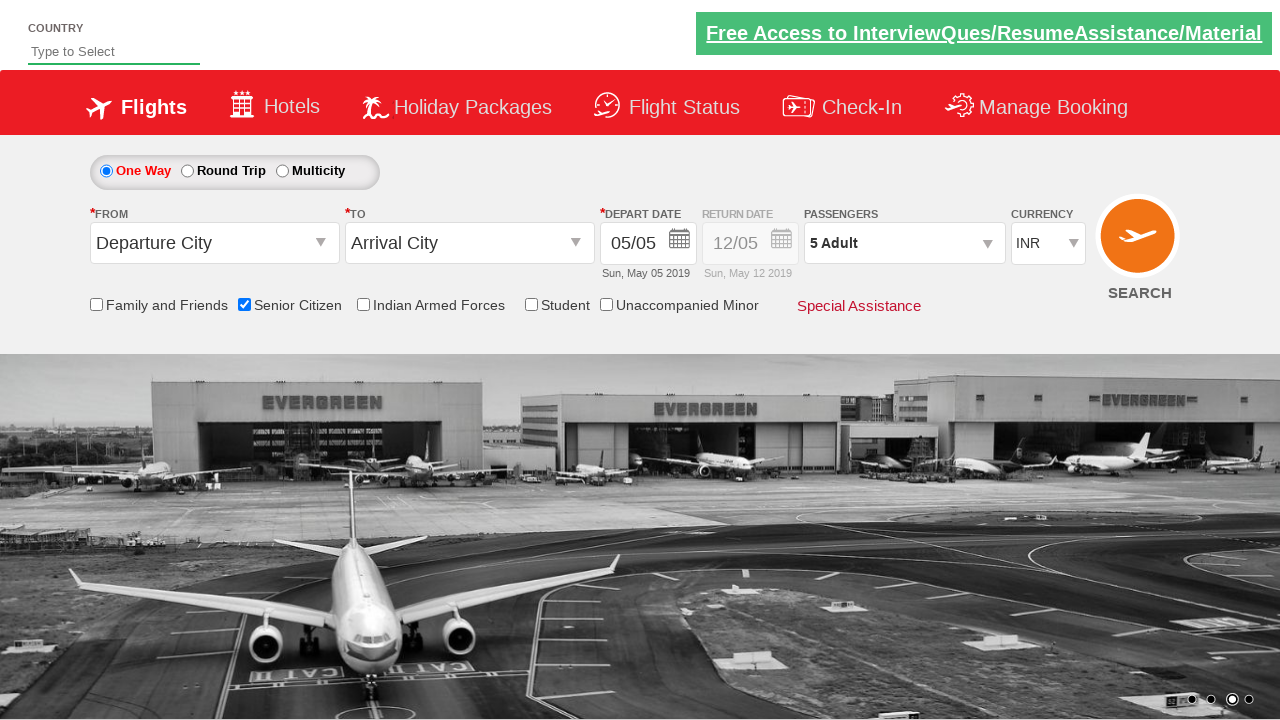

Verified passenger info displays '5 Adult'
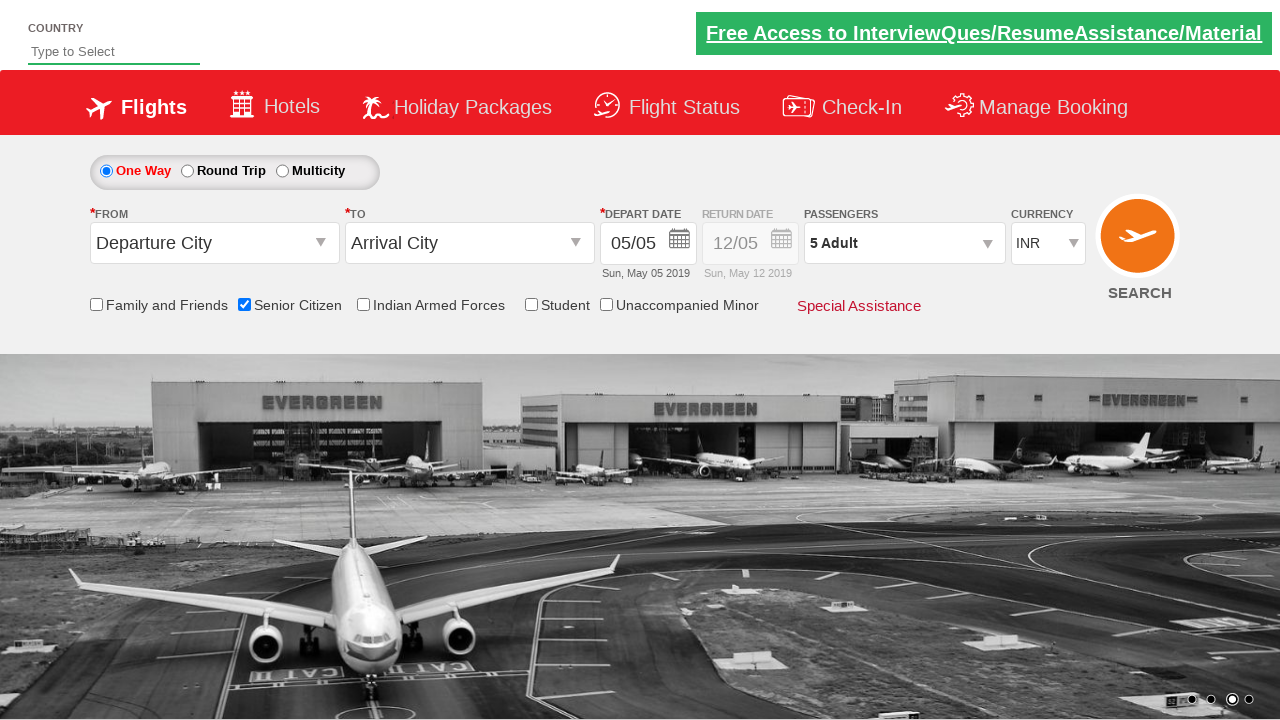

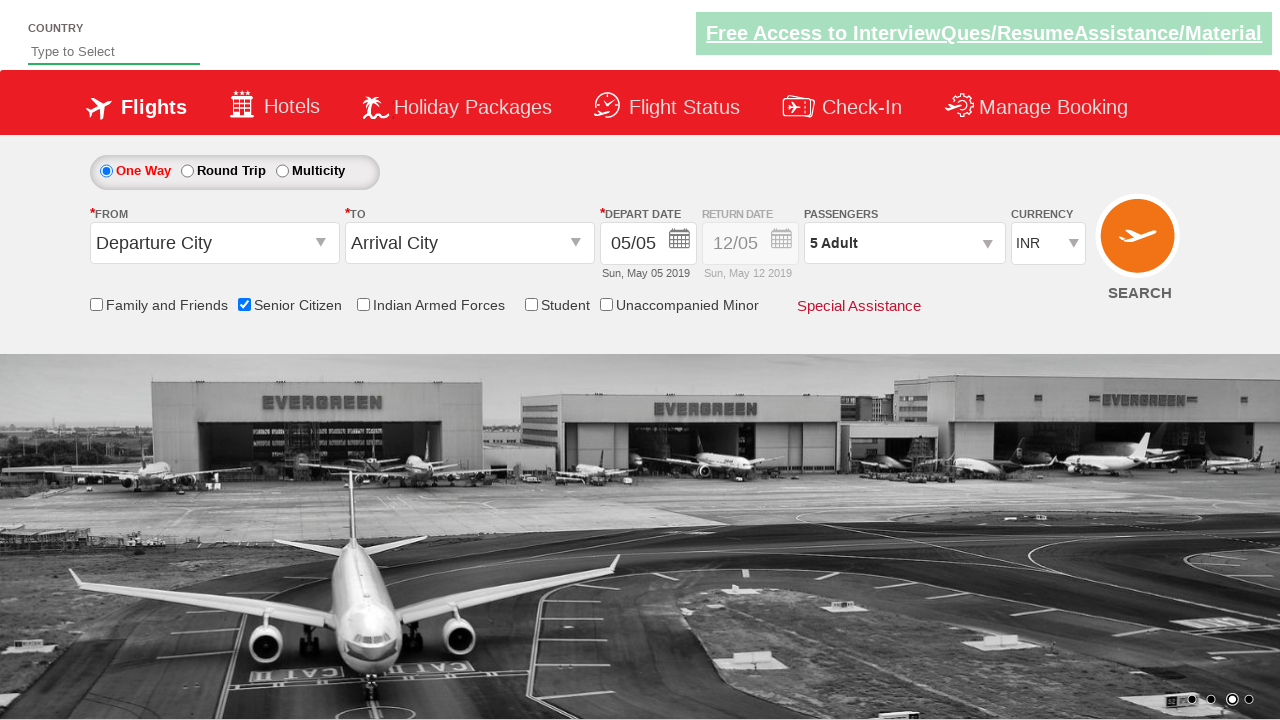